Opens Deens homepage and verifies the page title matches expected value

Starting URL: https://deens-master.now.sh/

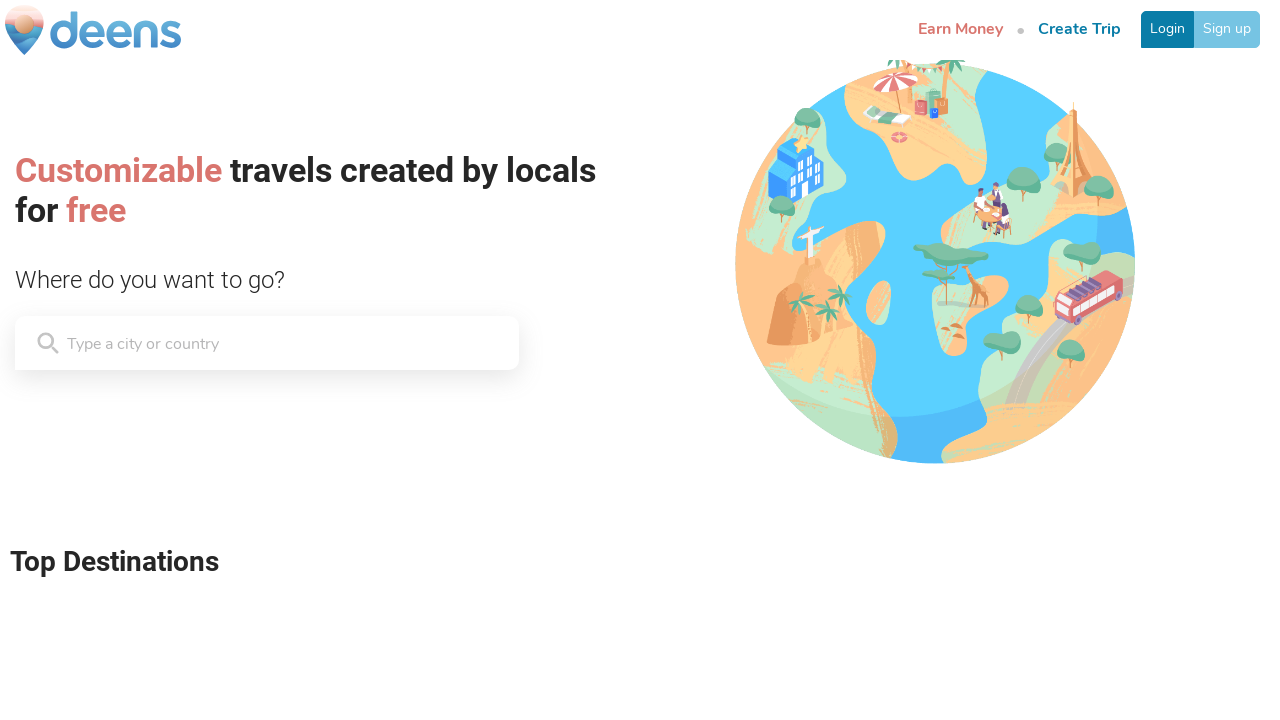

Navigated to Deens homepage
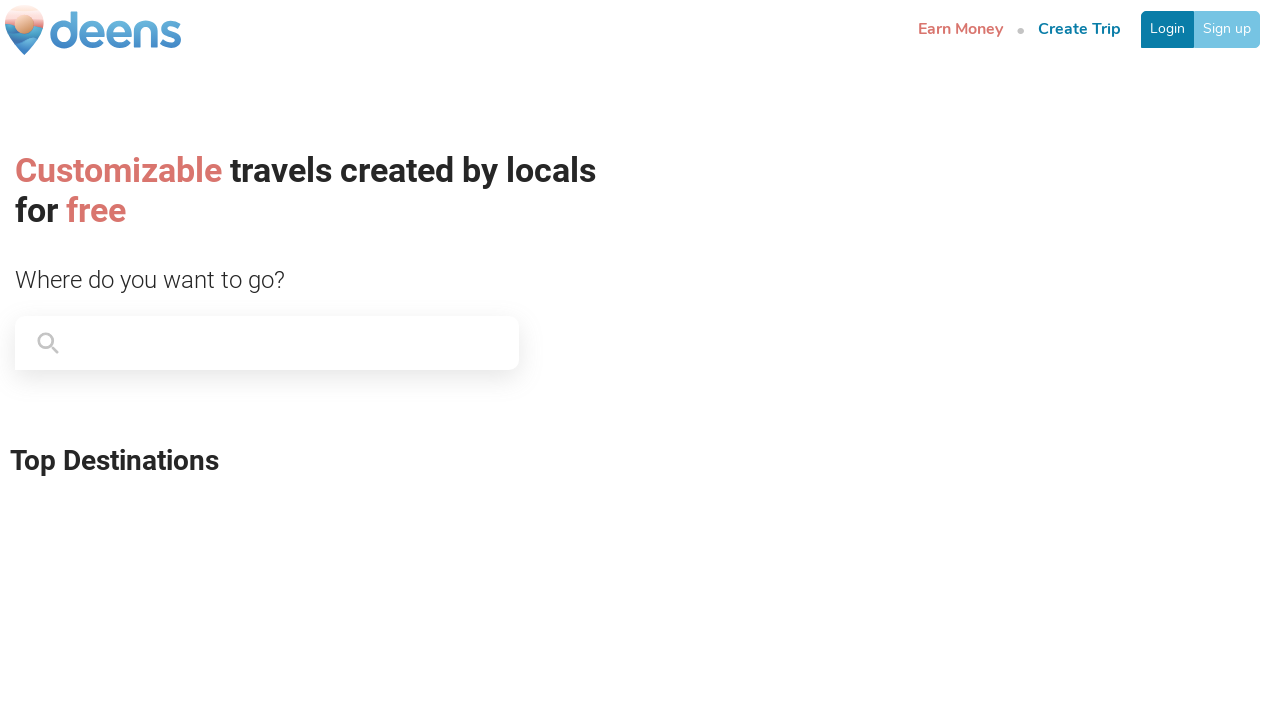

Retrieved page title
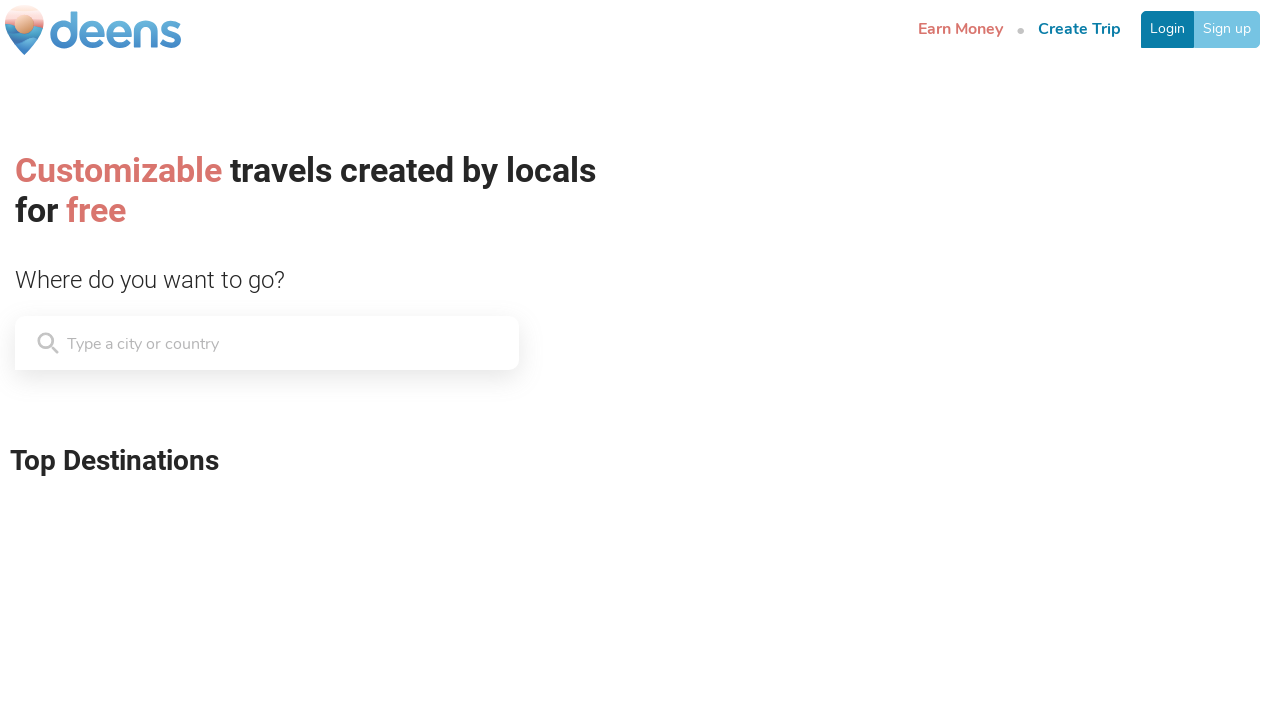

Verified page title matches 'Deens, plan my trip!'
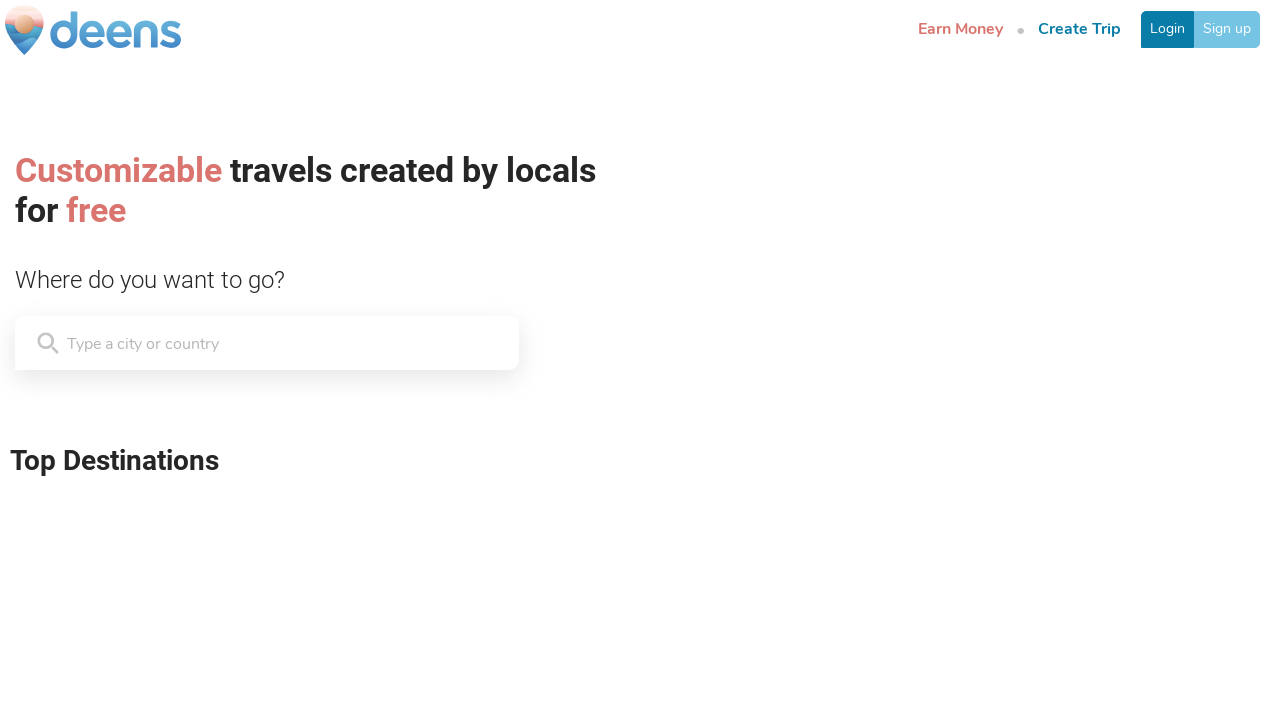

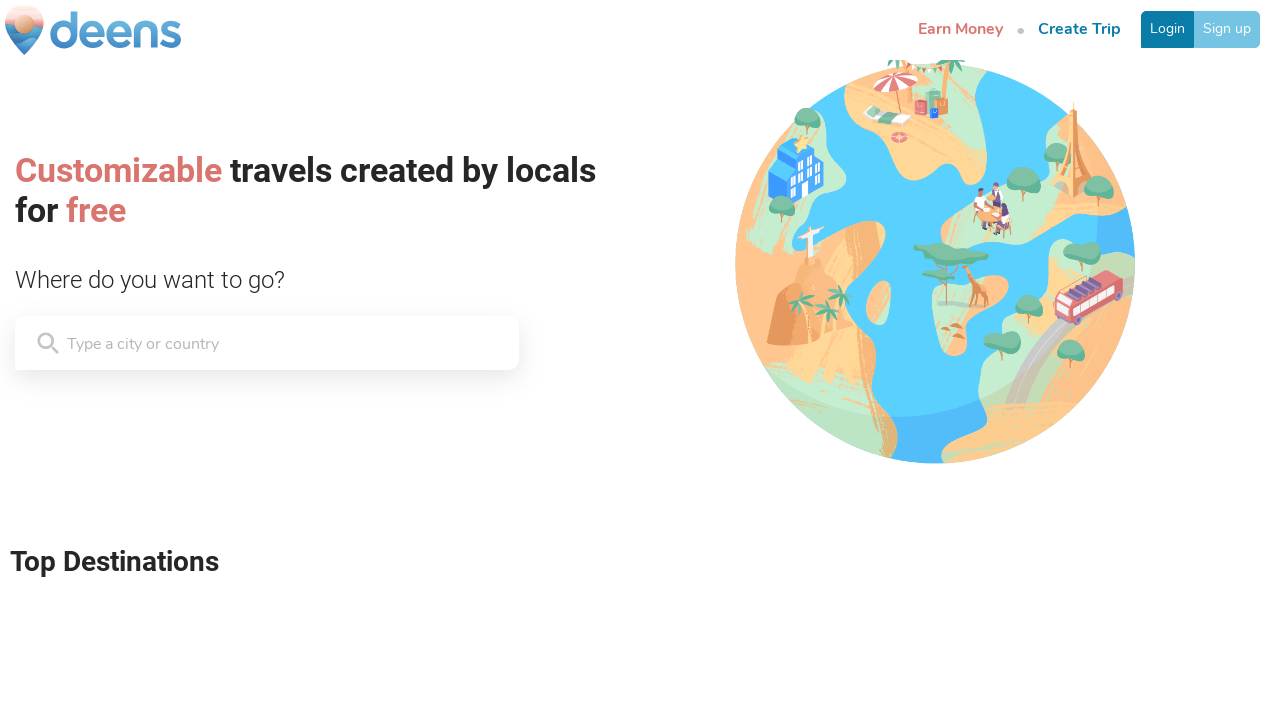